Tests the search functionality by searching for a specific product "V-Neck T-Shirt" and verifying the product is found

Starting URL: http://demostore.supersqa.com/

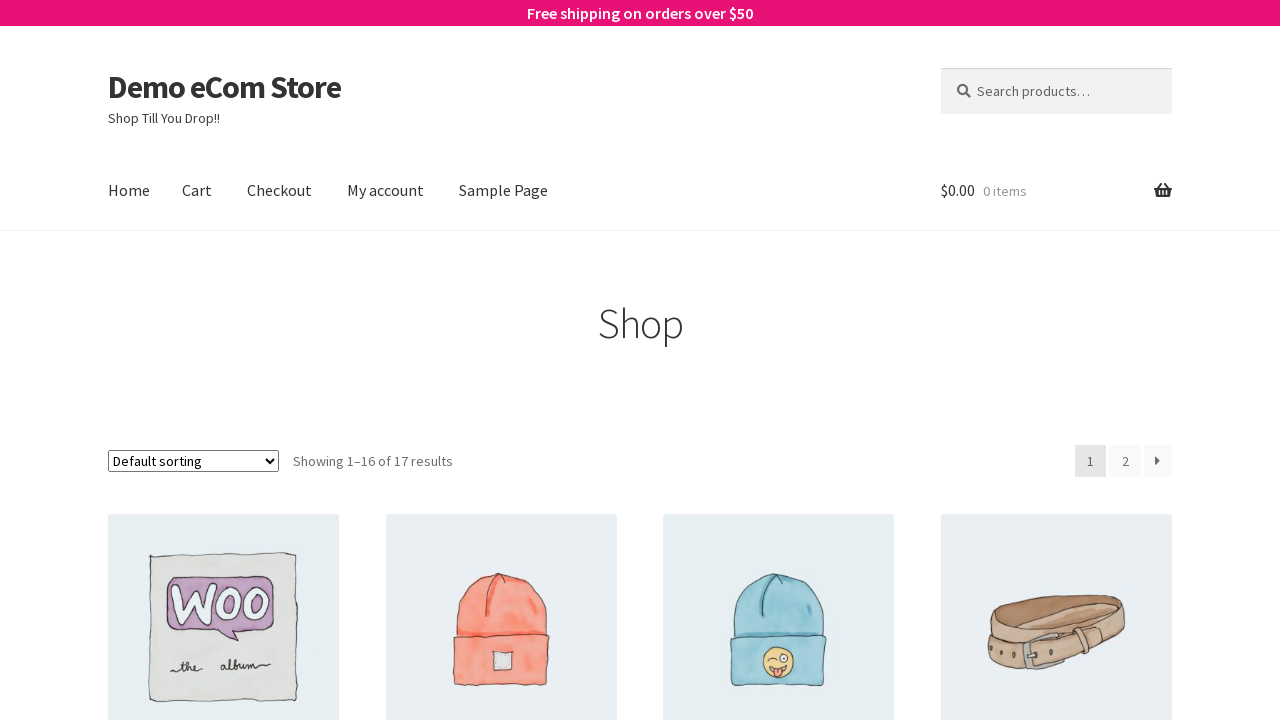

Cleared the search field on #woocommerce-product-search-field-0
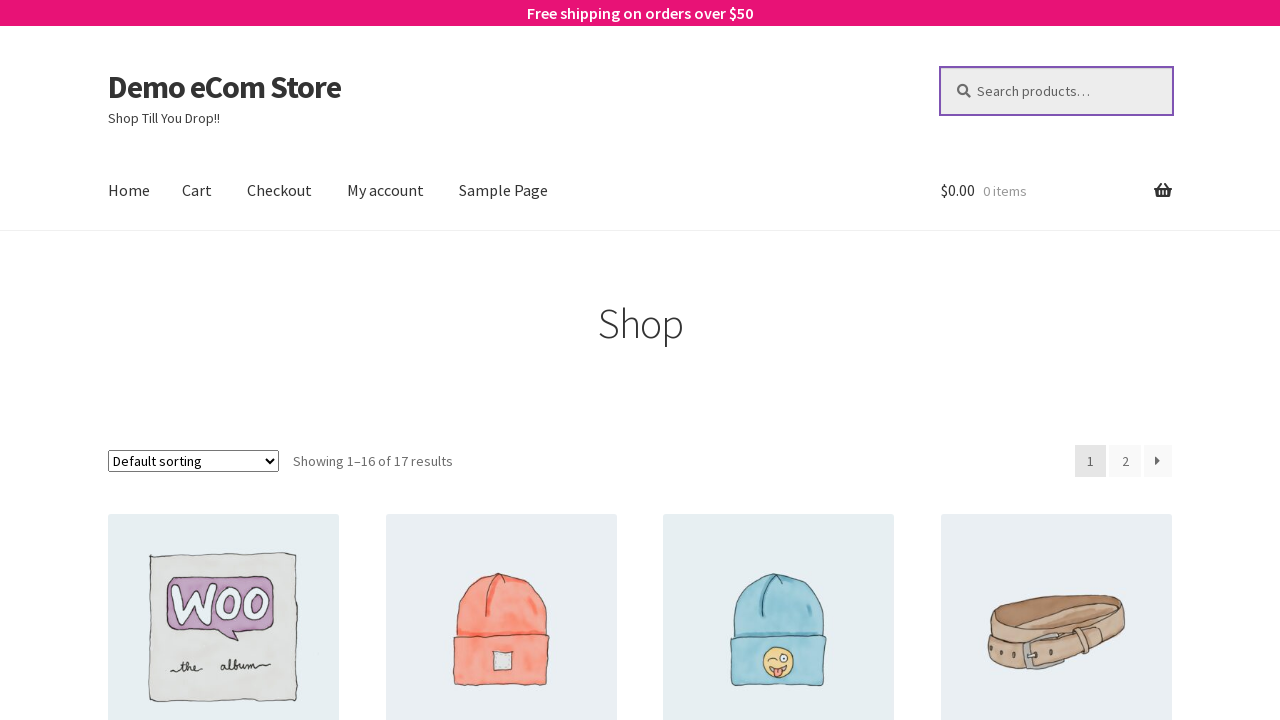

Filled search field with 'V-Neck T-Shirt' on #woocommerce-product-search-field-0
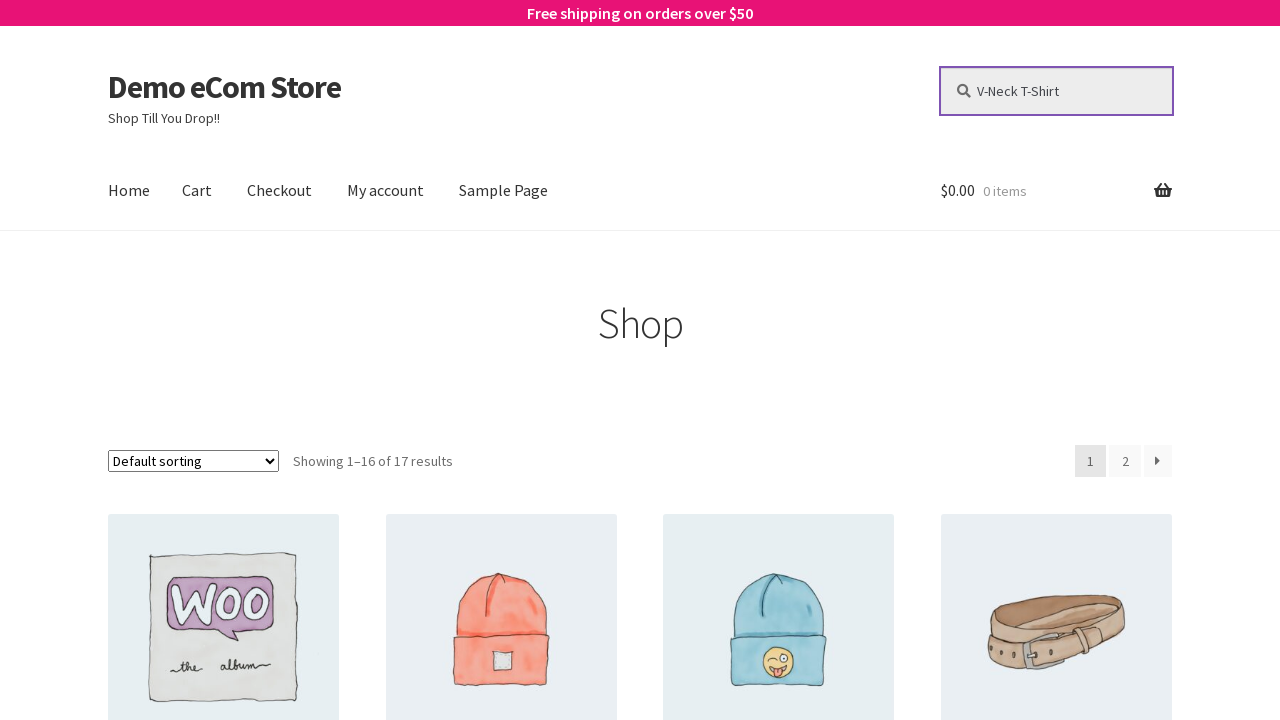

Pressed Enter to search for 'V-Neck T-Shirt' on #woocommerce-product-search-field-0
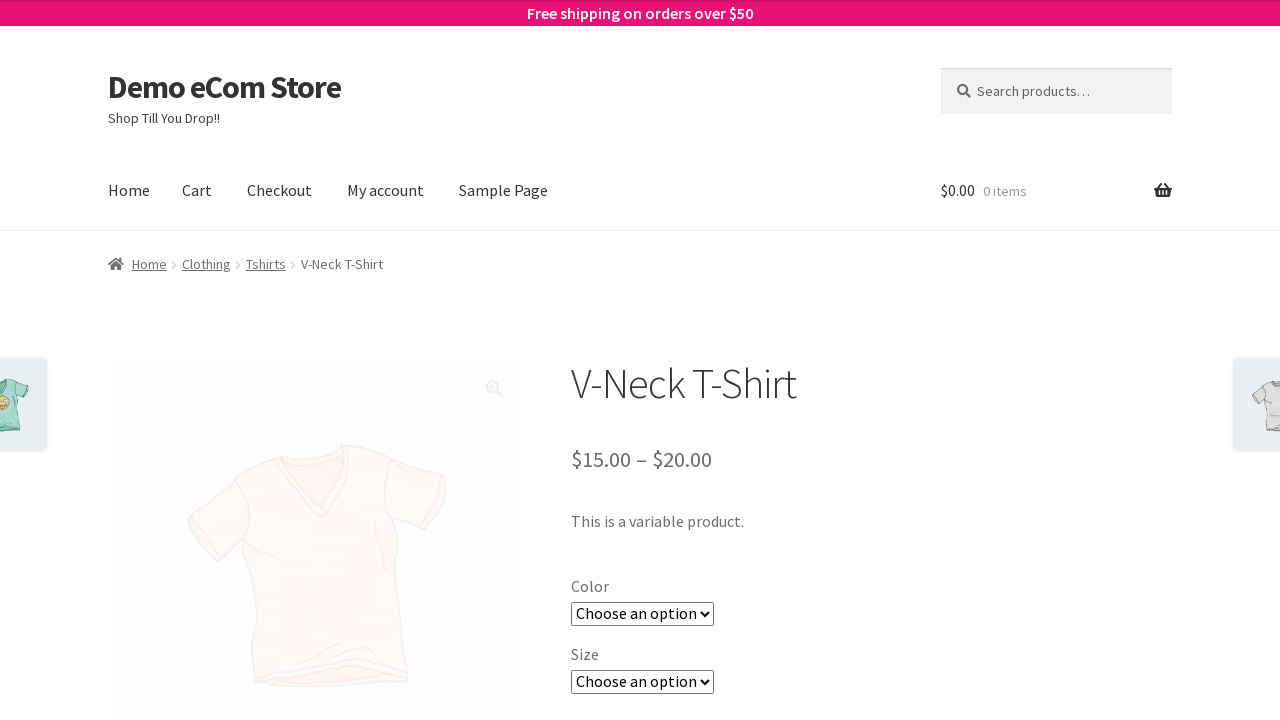

Product page loaded and 'V-Neck T-Shirt' heading found
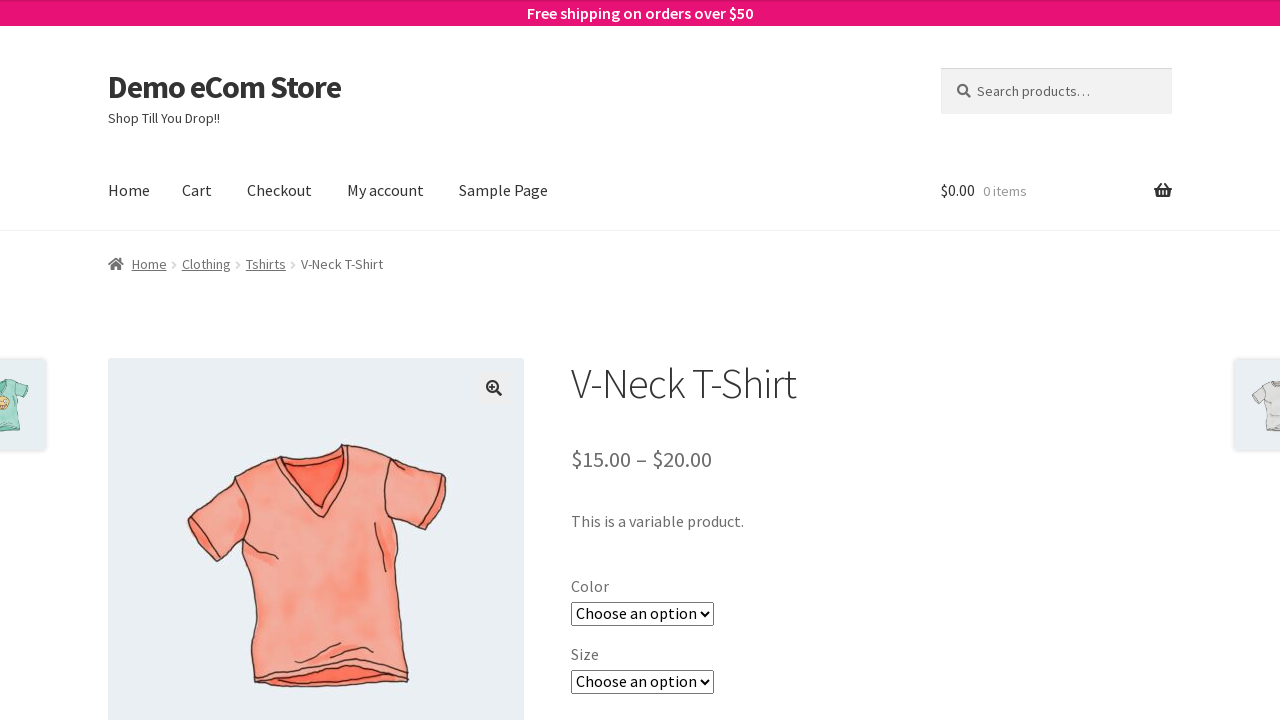

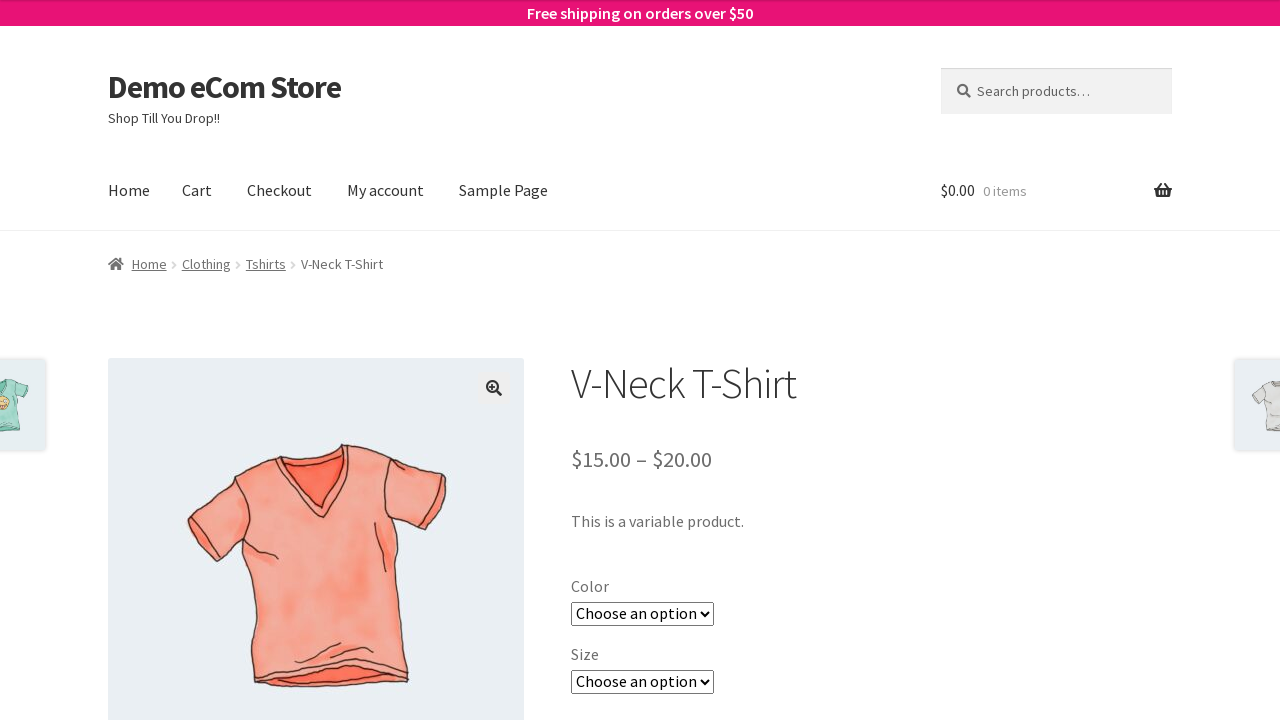